Tests window handling by clicking a button to open a new window and verifying content in it

Starting URL: https://demoqa.com/browser-windows

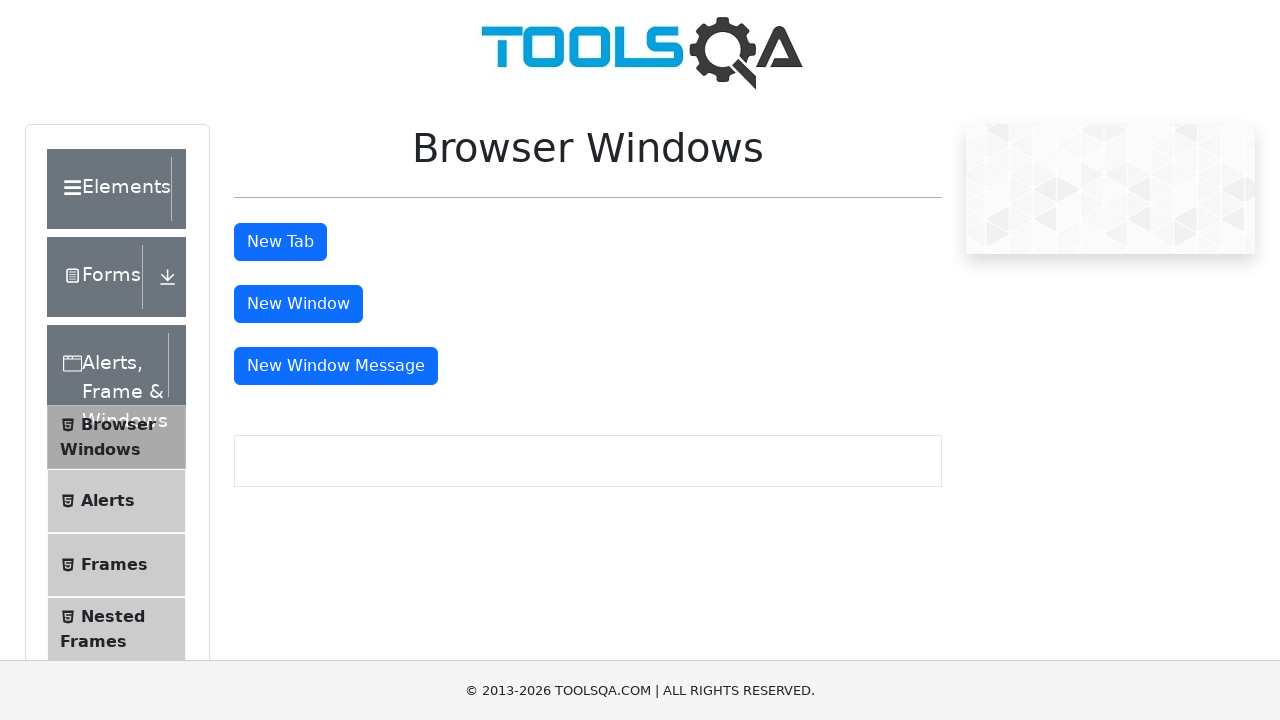

Clicked the new window button at (298, 304) on #windowButton
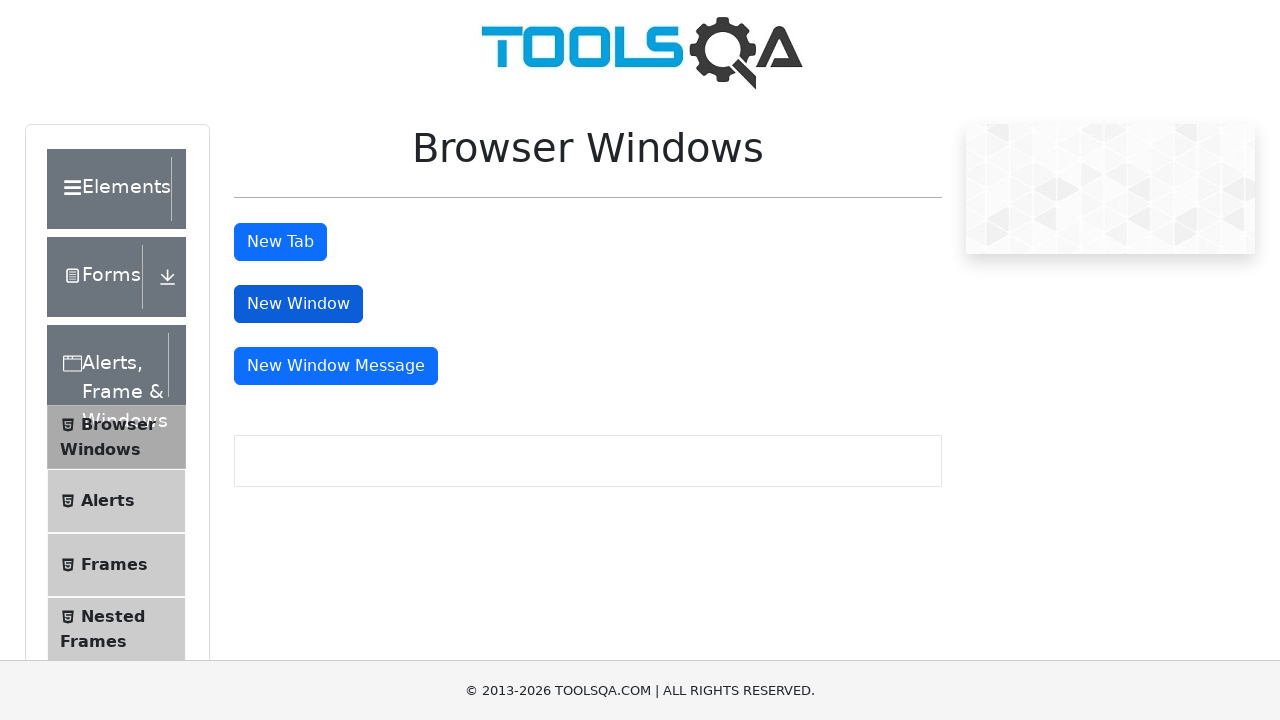

Waited 1000ms for new window to open
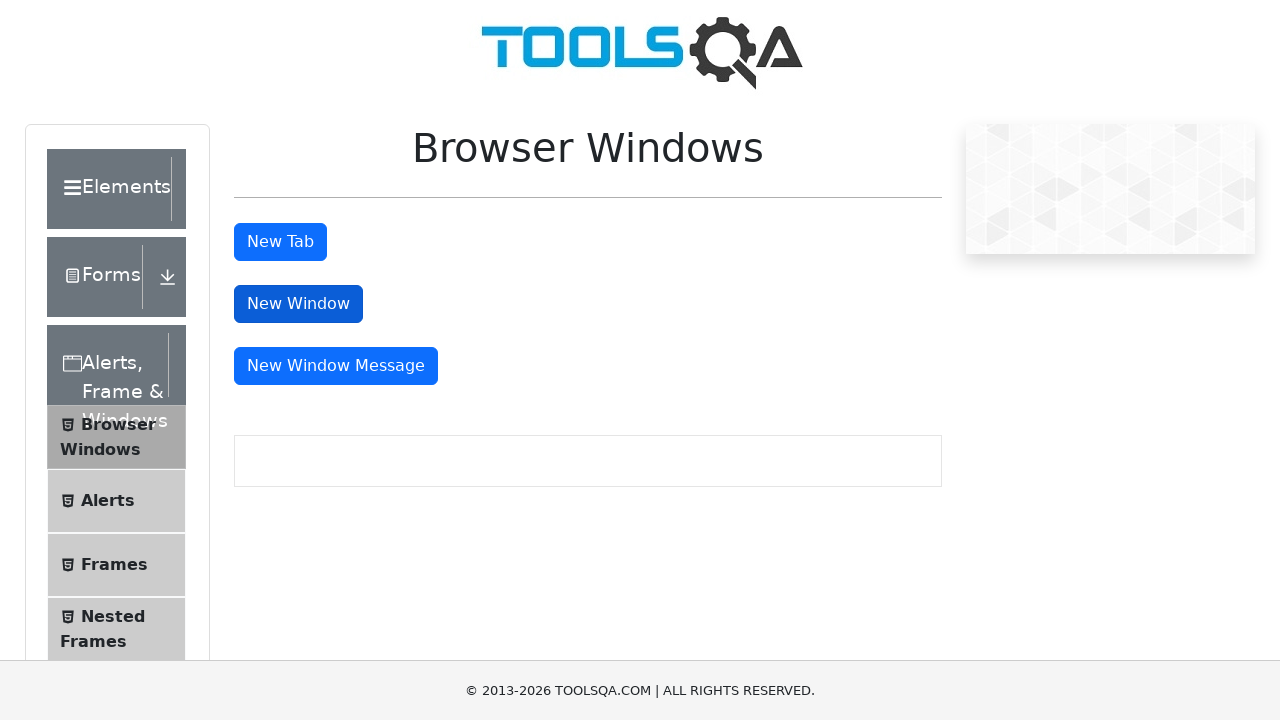

Switched to new page/window
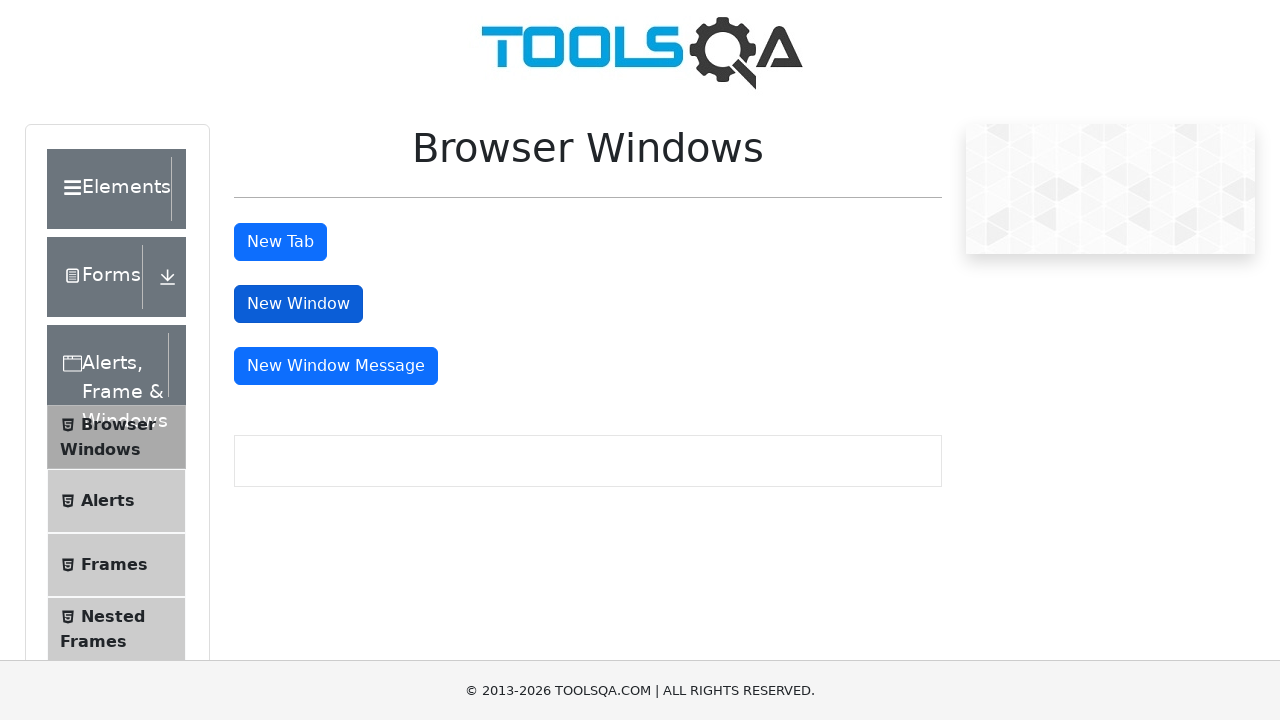

New page finished loading
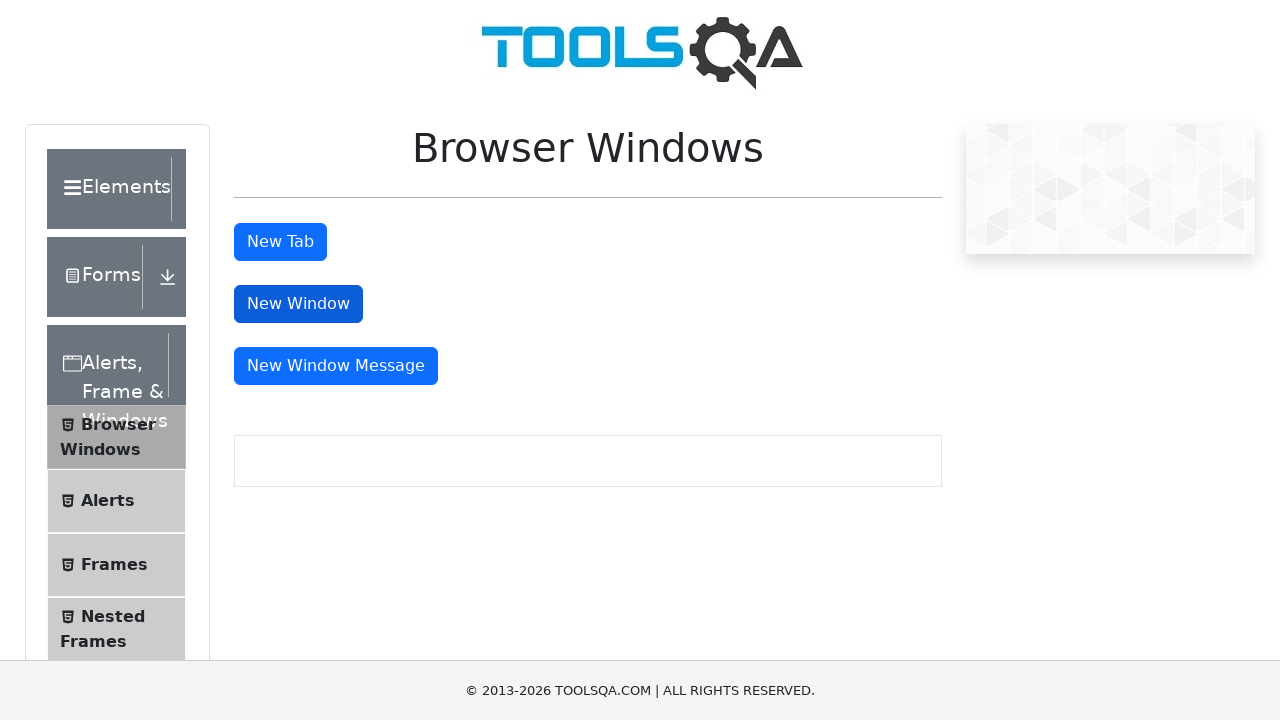

Retrieved header text from new window
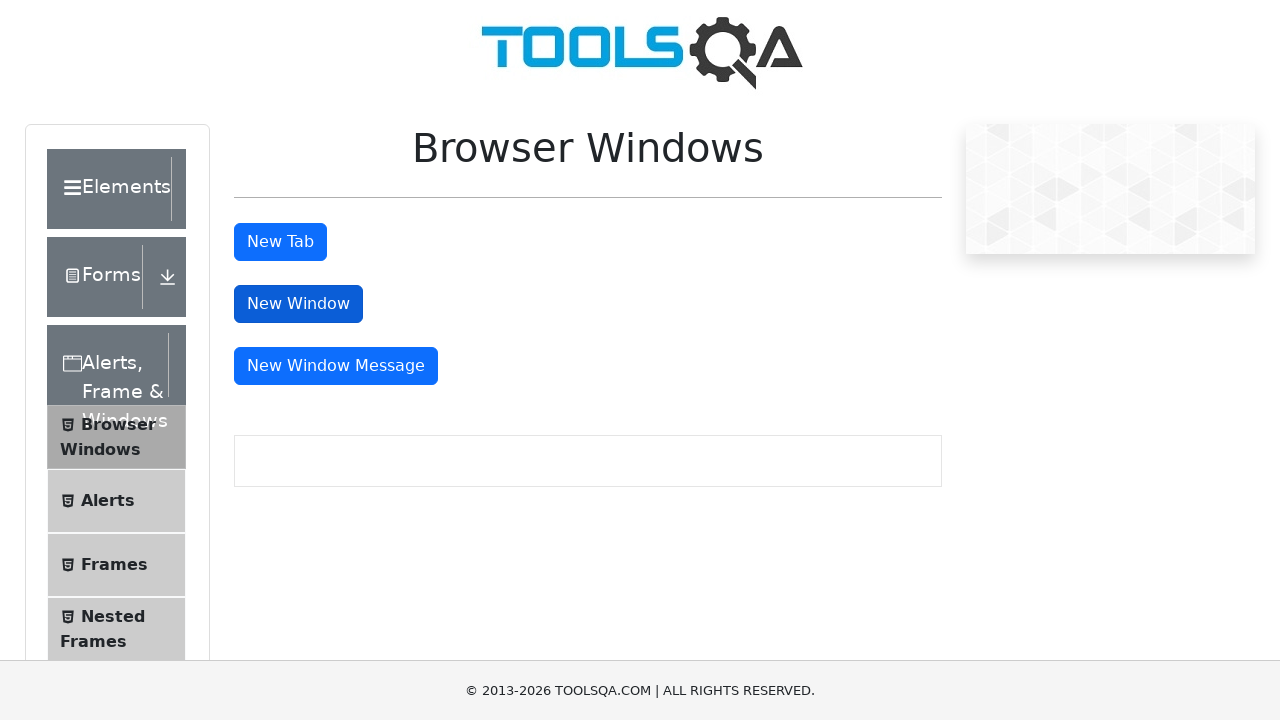

Verified header text equals 'This is a sample page'
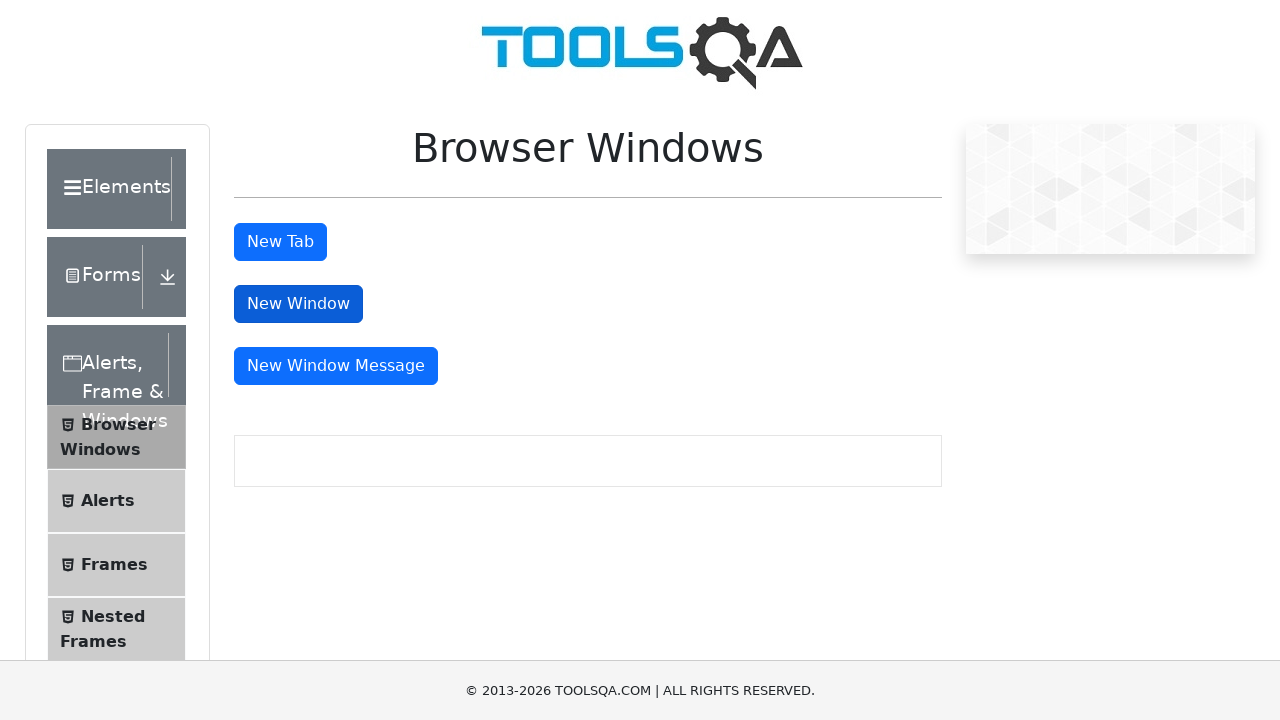

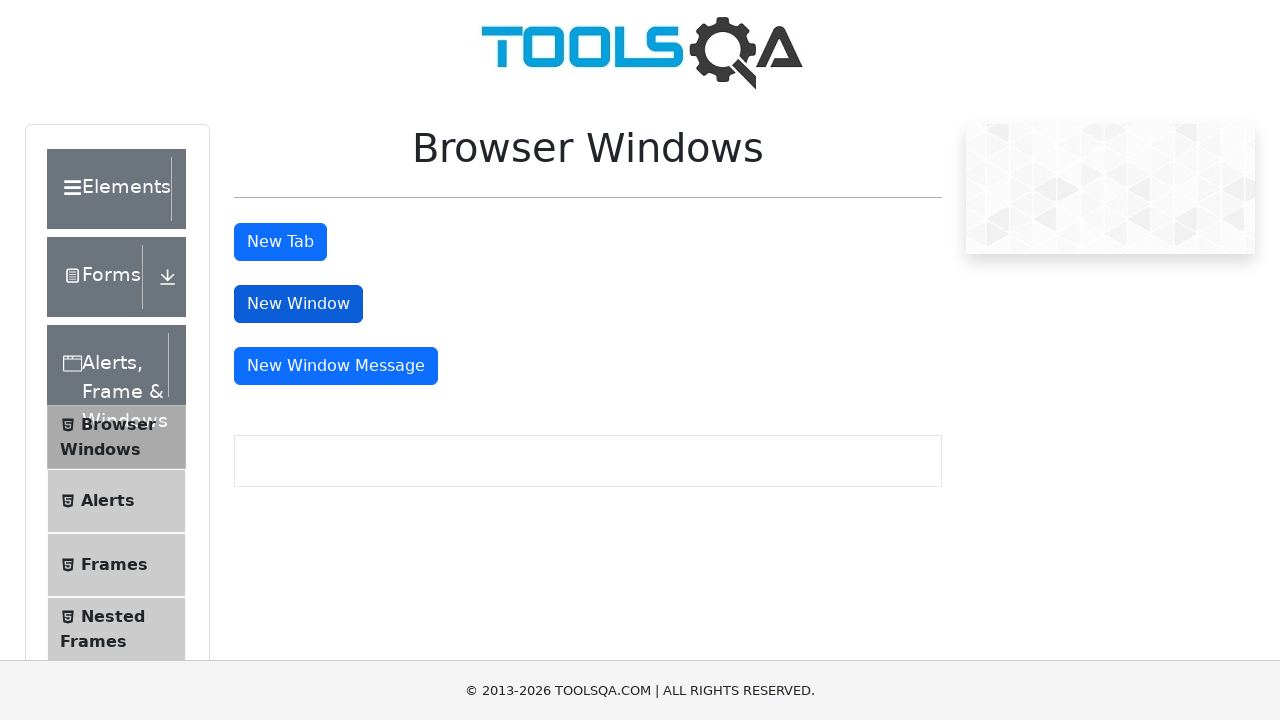